Tests tooltip display functionality by hovering over an age input field

Starting URL: https://automationfc.github.io/jquery-tooltip/

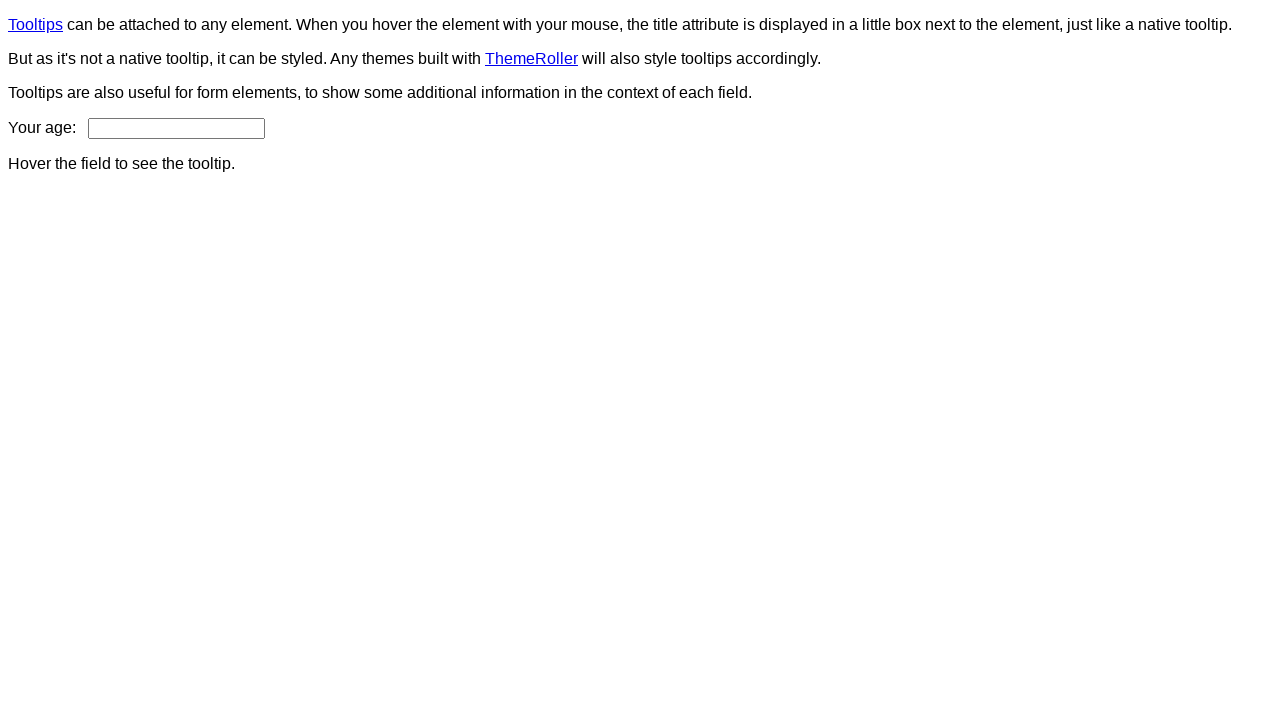

Located age input field
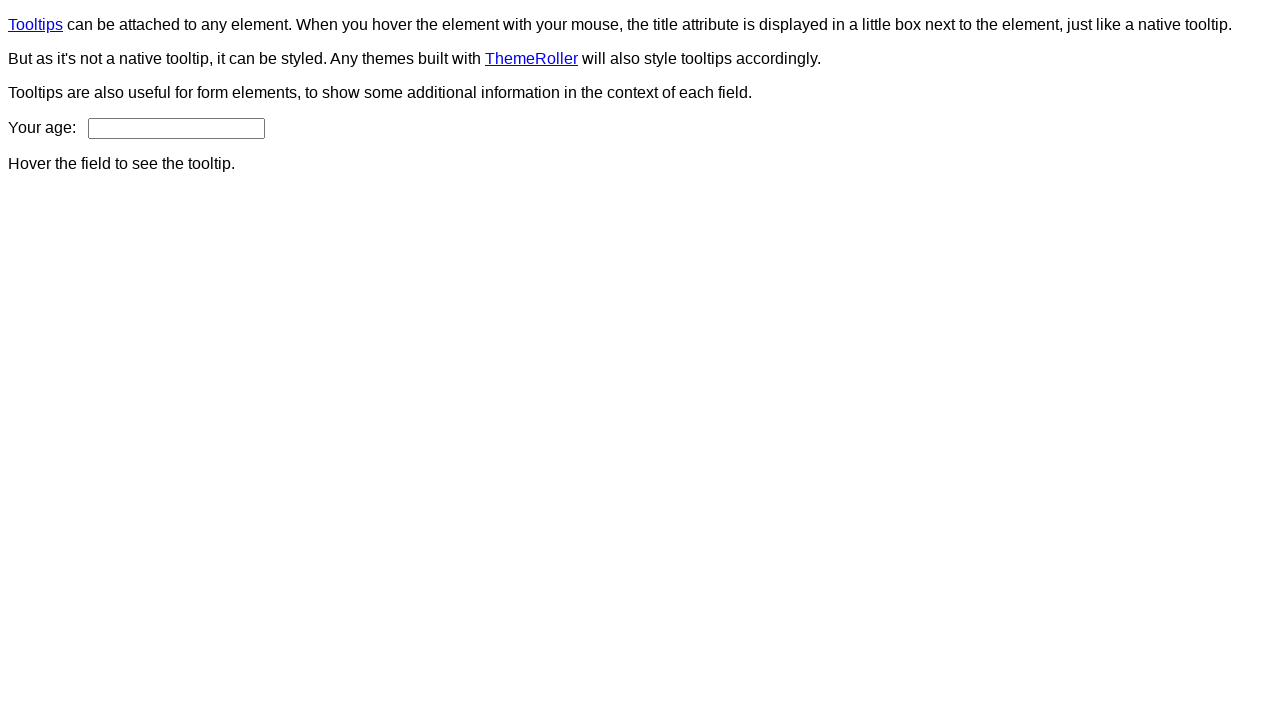

Hovered over age input field to trigger tooltip at (176, 128) on input#age
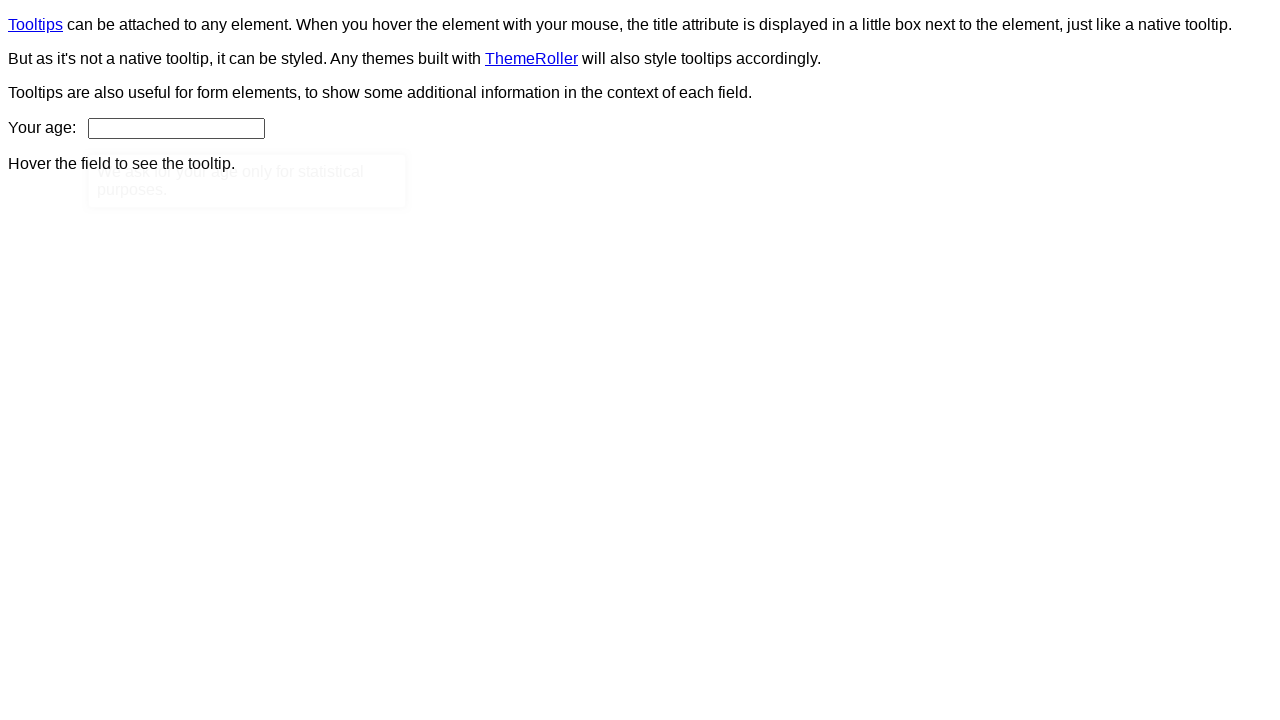

Tooltip content element is now visible
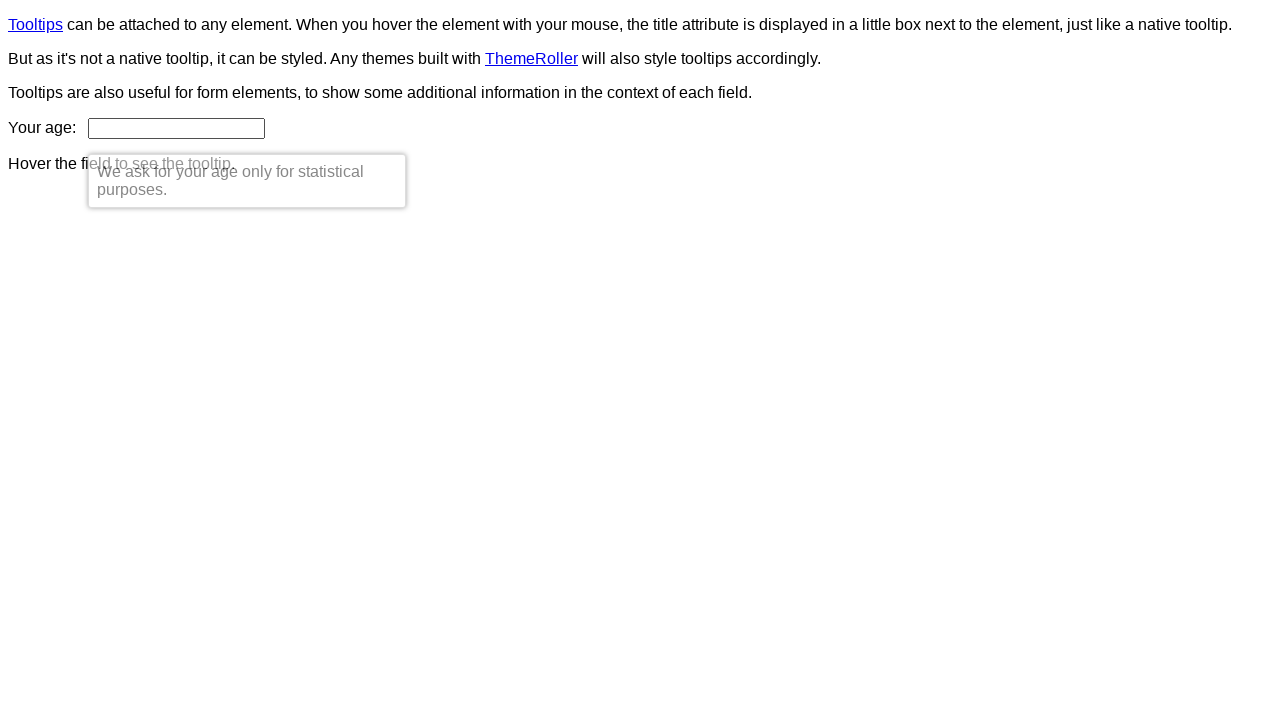

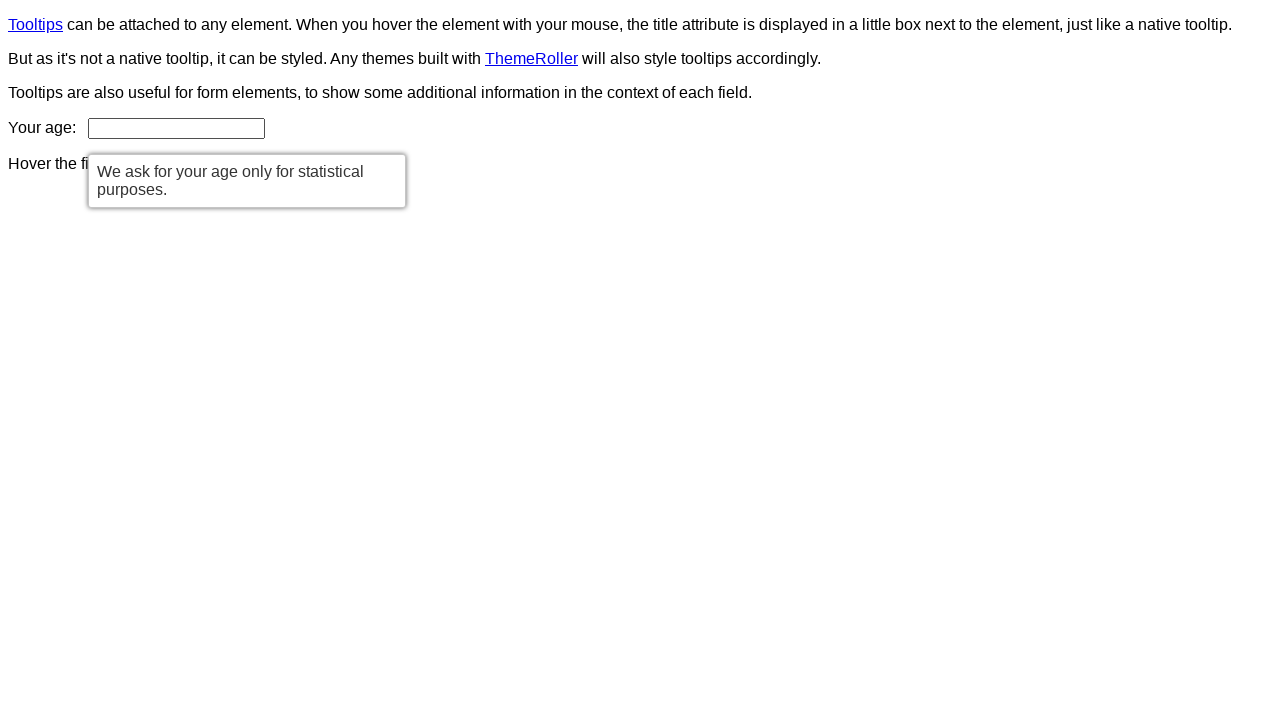